Tests mouse right-click functionality on a context menu demo page by right-clicking a button to trigger a context menu.

Starting URL: https://swisnl.github.io/jQuery-contextMenu/demo.html

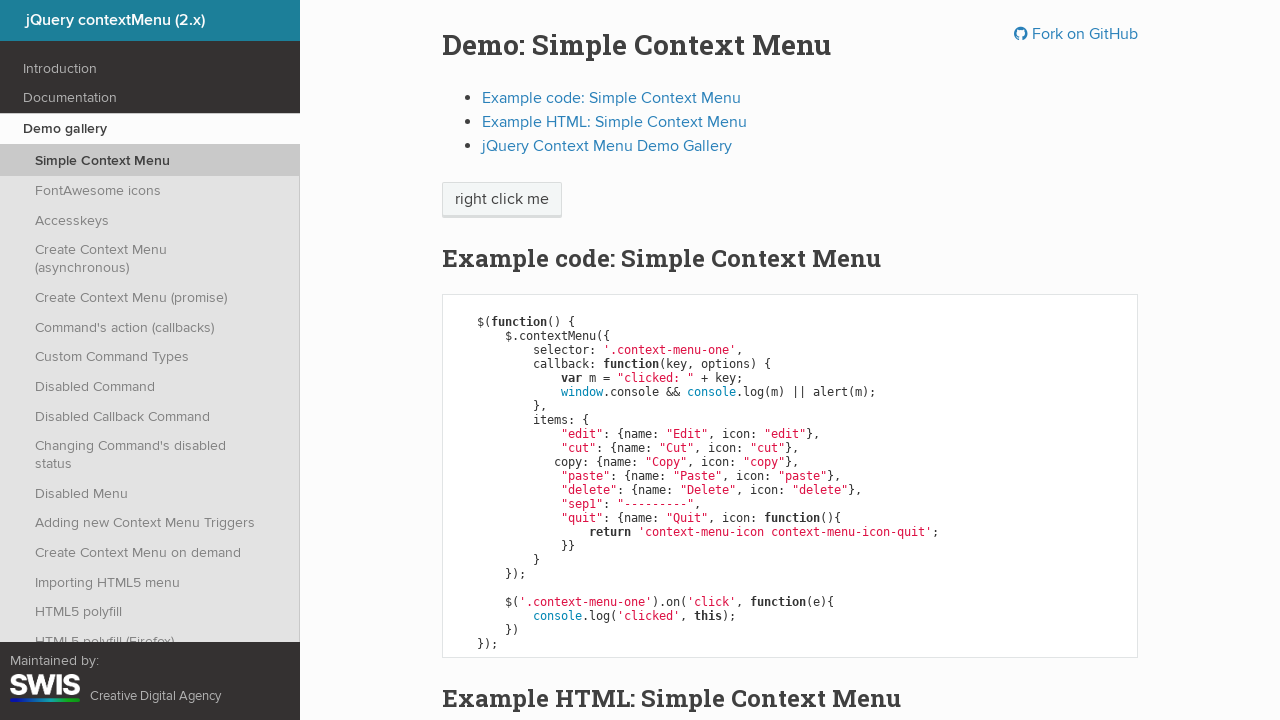

Right-clicked on context menu button at (502, 200) on xpath=//span[@class='context-menu-one btn btn-neutral']
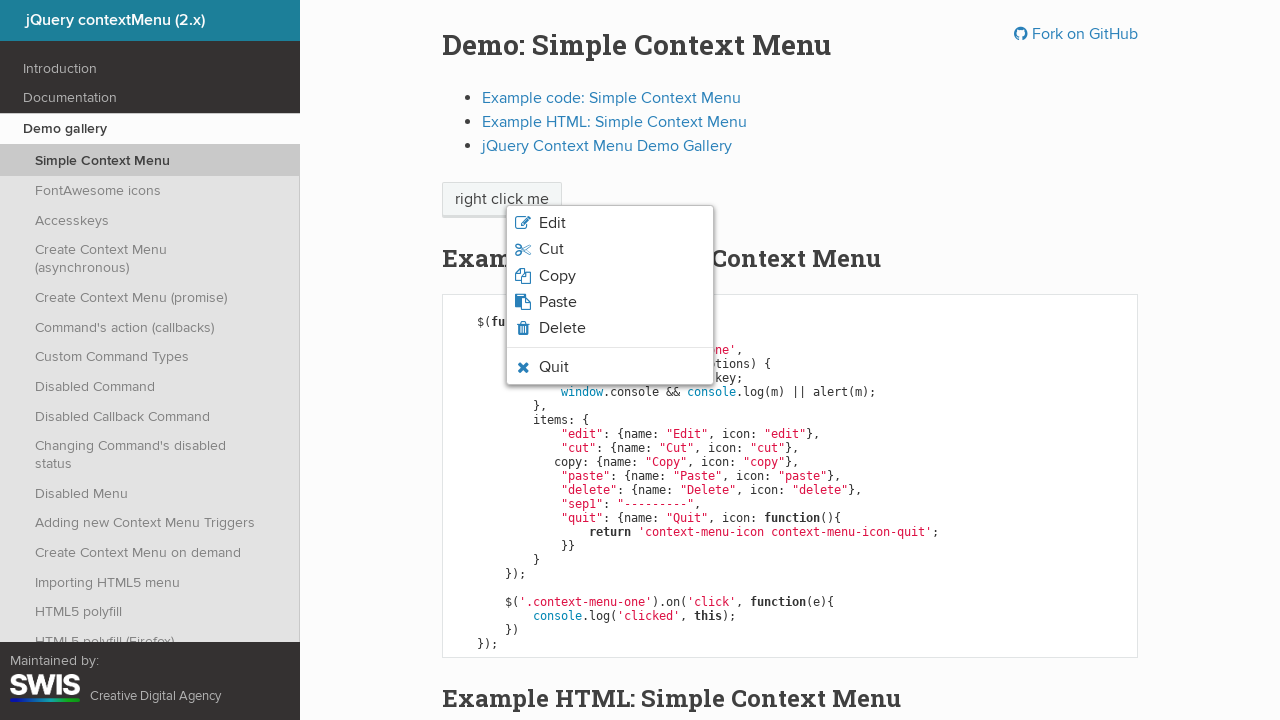

Context menu appeared after right-click
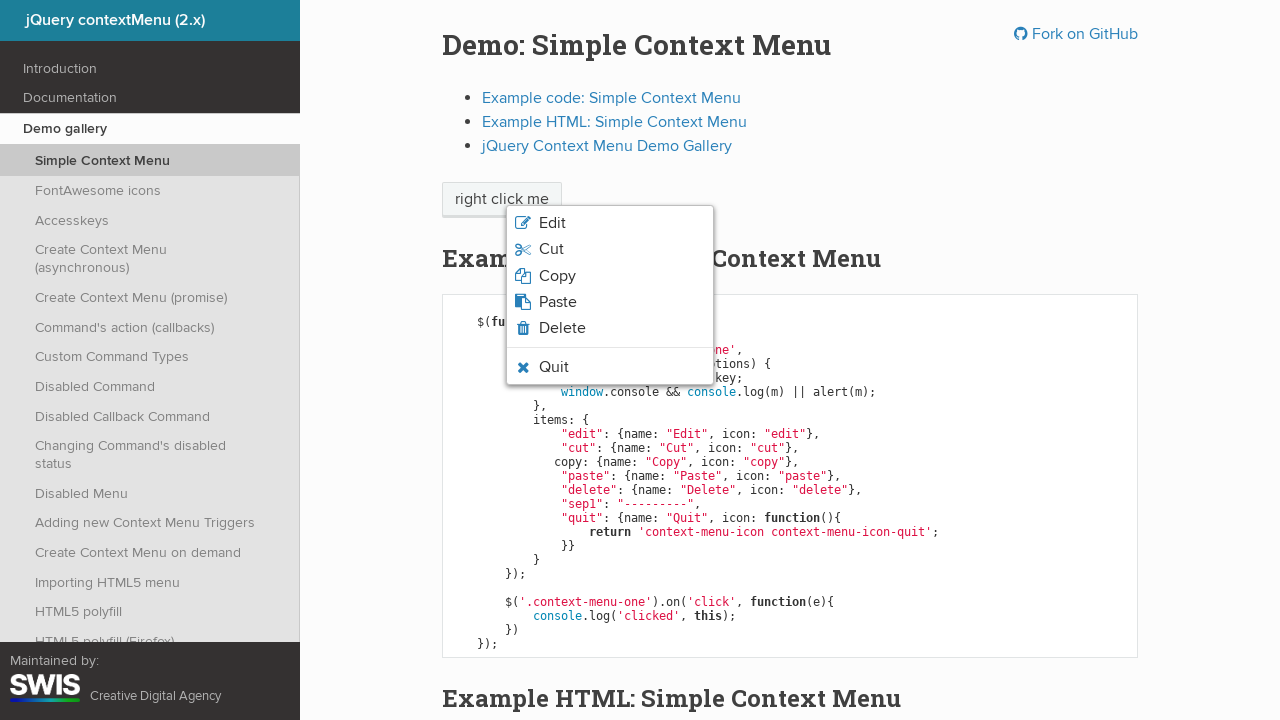

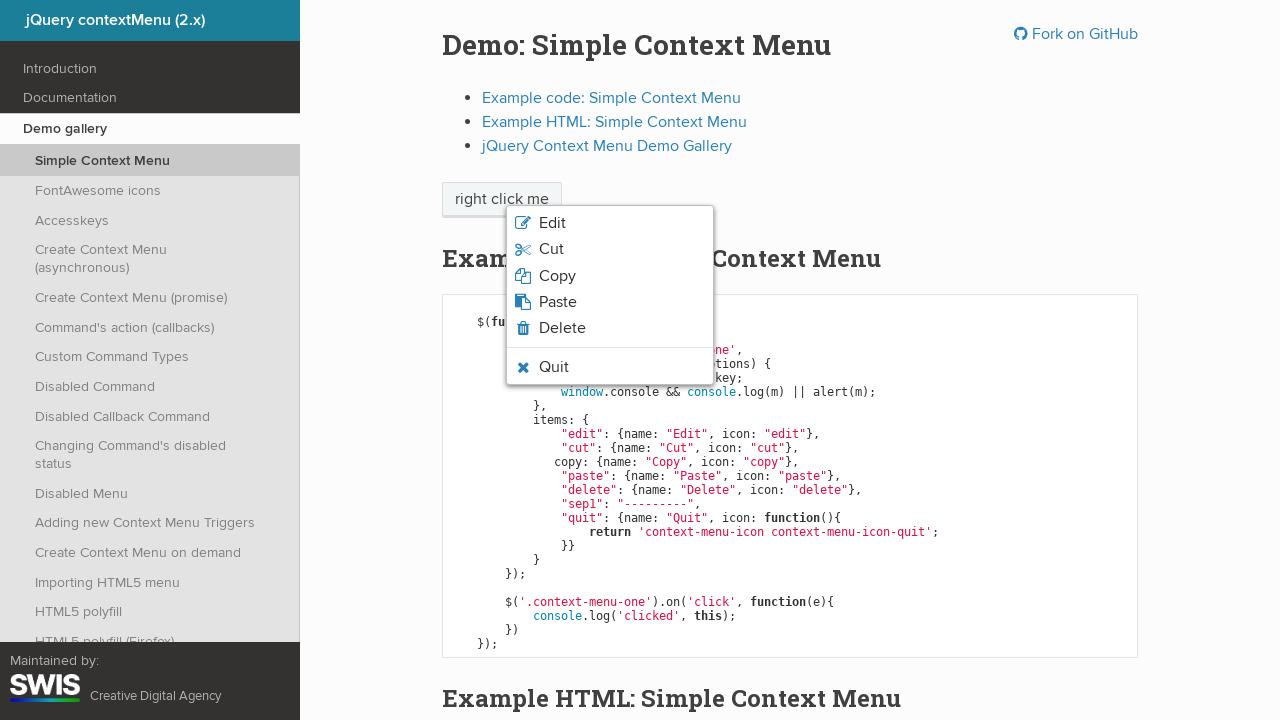